Tests handling of a simple JavaScript alert by clicking a button to trigger the alert and accepting it

Starting URL: https://letcode.in/alert

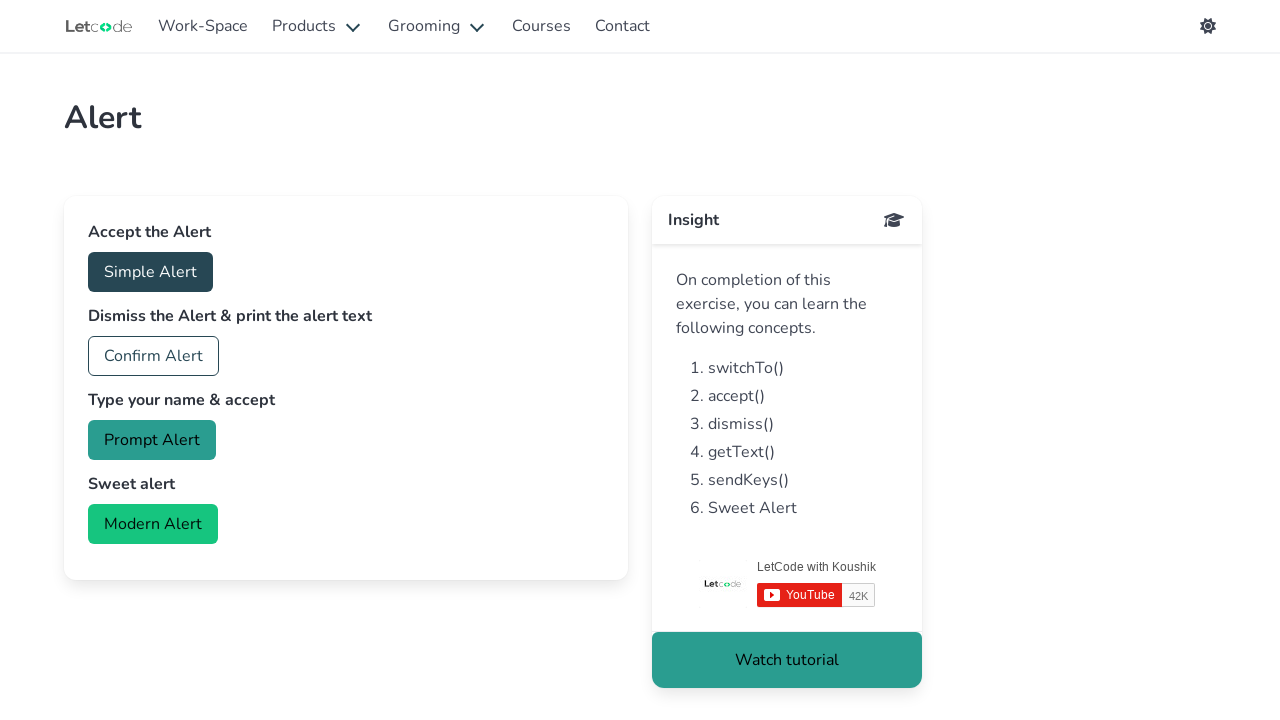

Set up dialog handler to automatically accept alerts
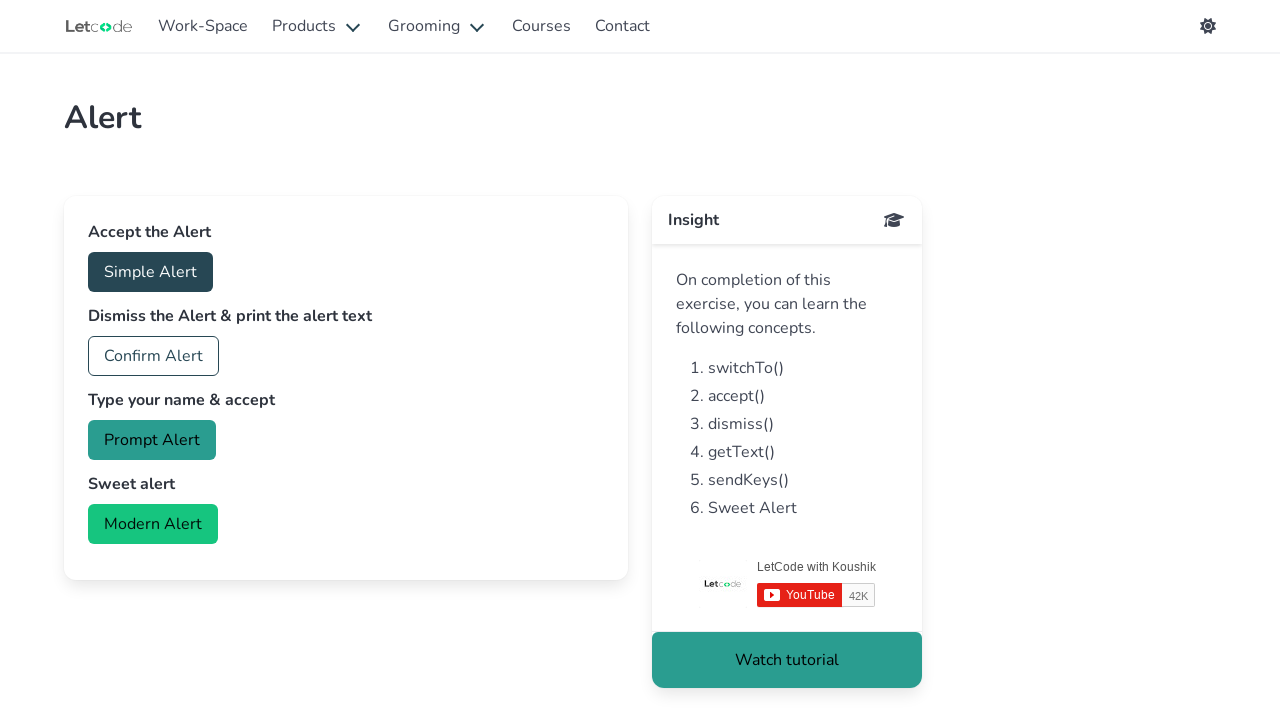

Clicked the Simple Alert button to trigger the alert at (150, 272) on xpath=//button[text()='Simple Alert']
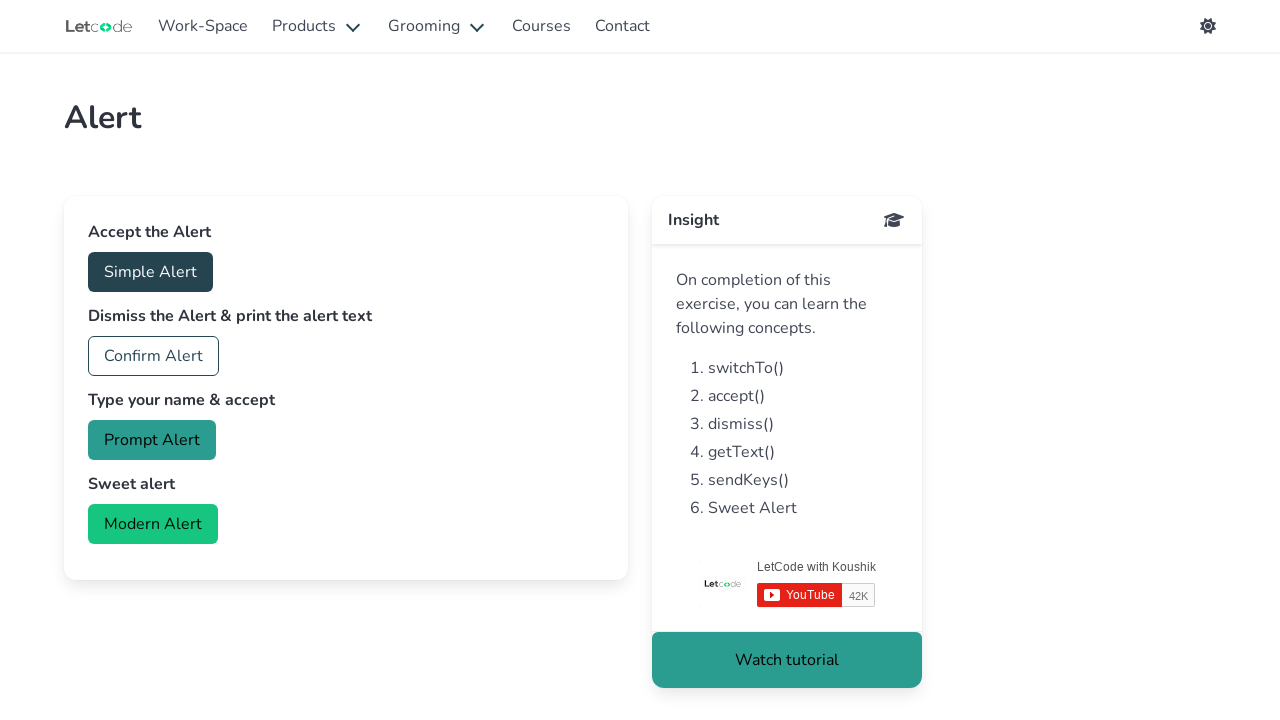

Waited 3 seconds for the alert to be processed
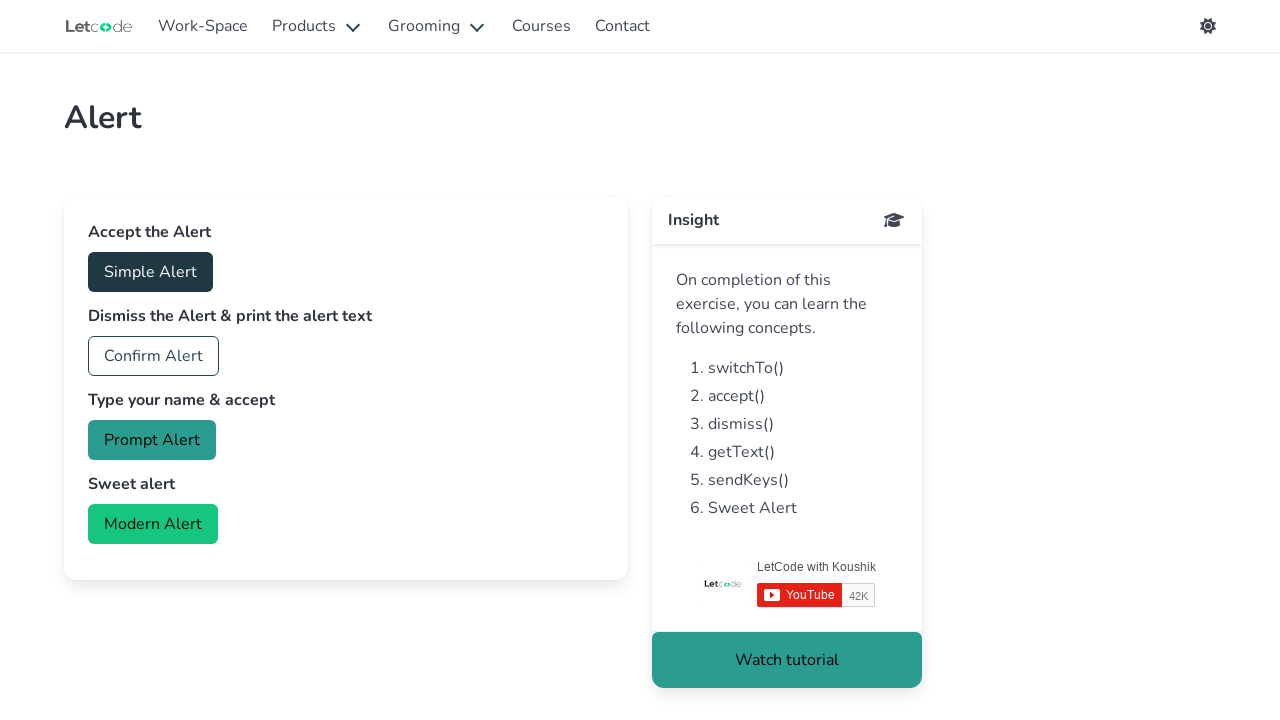

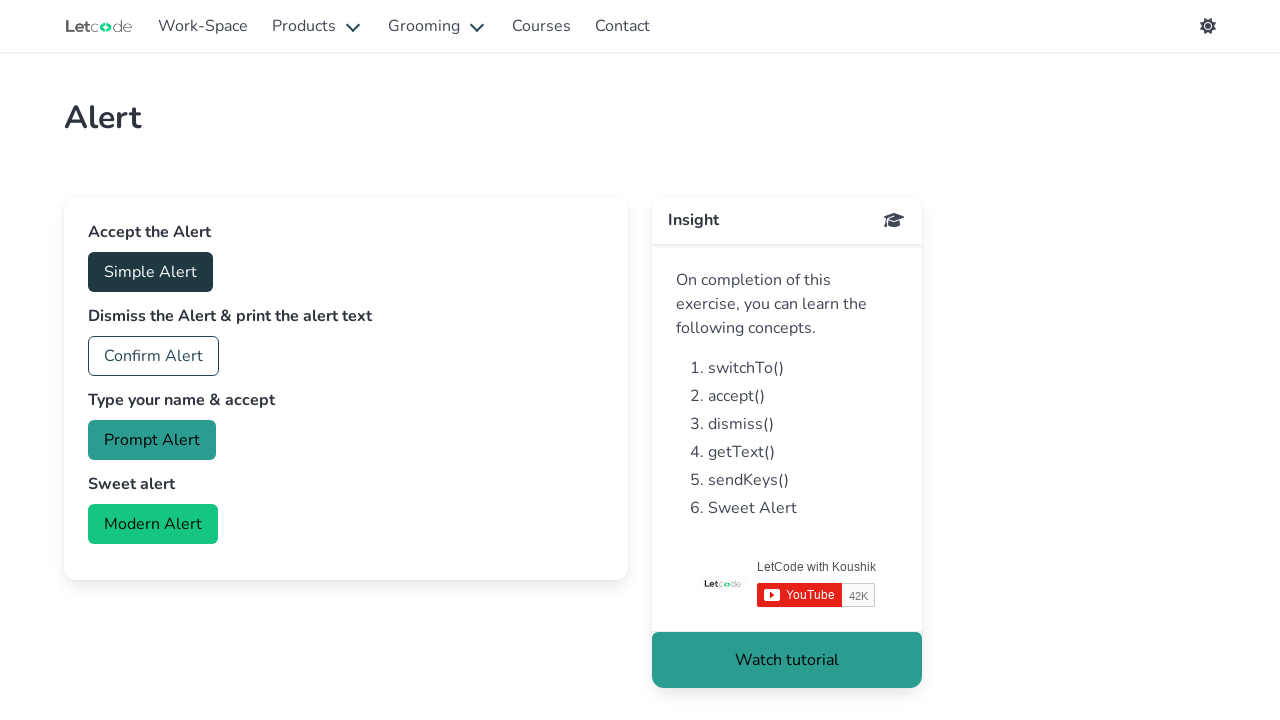